Tests JavaScript alert handling by clicking a button that triggers a JS alert, accepting the alert, and verifying the result message displays correctly.

Starting URL: https://the-internet.herokuapp.com/javascript_alerts

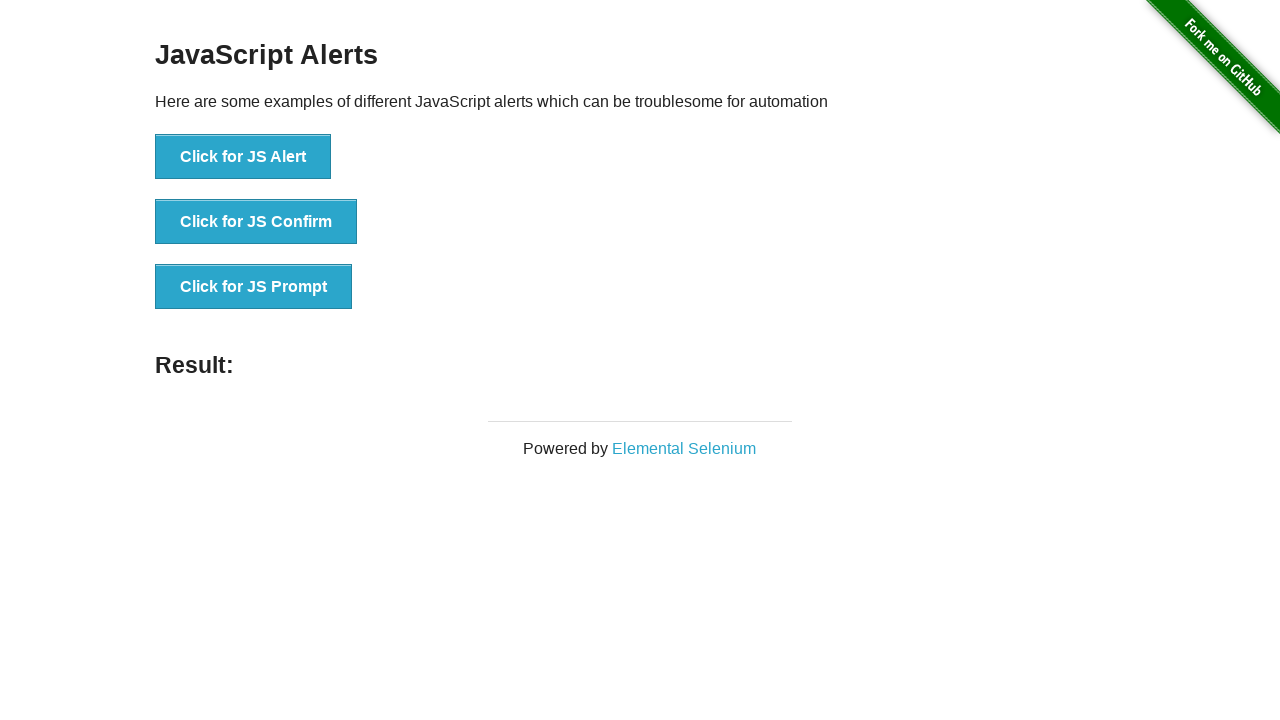

Clicked button to trigger JS alert at (243, 157) on xpath=//*[text()='Click for JS Alert']
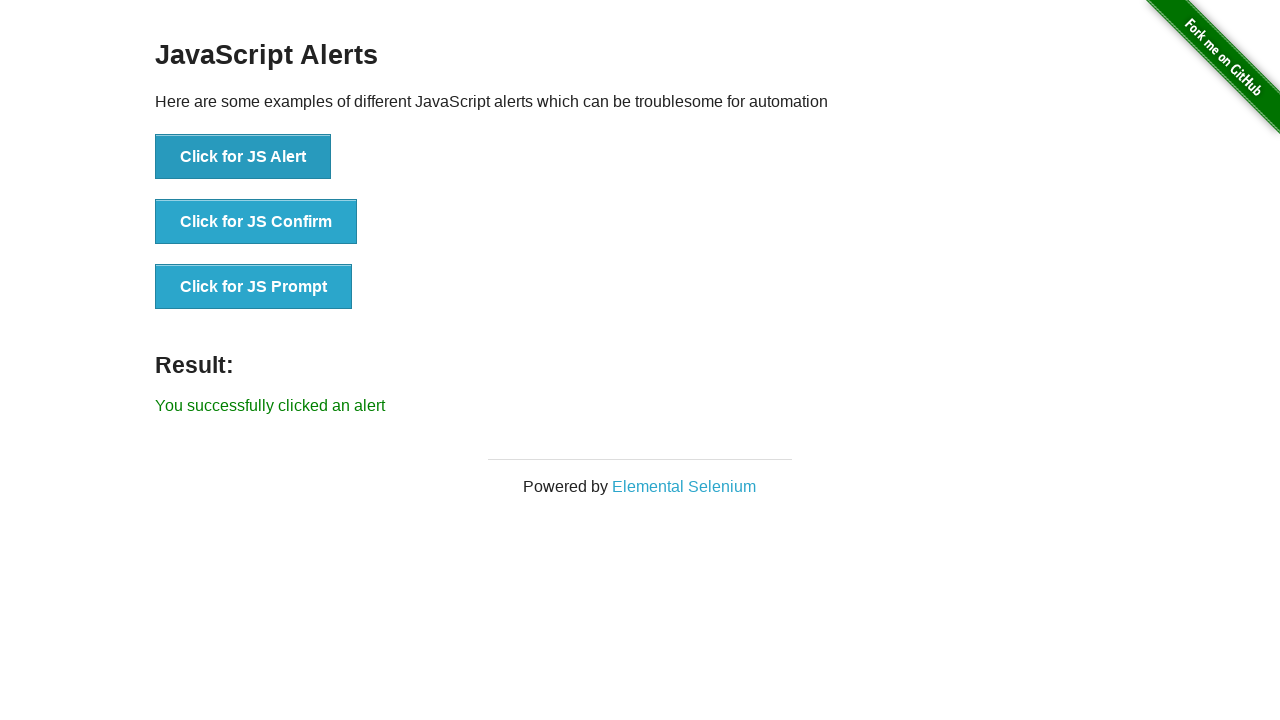

Set up dialog handler to accept alerts
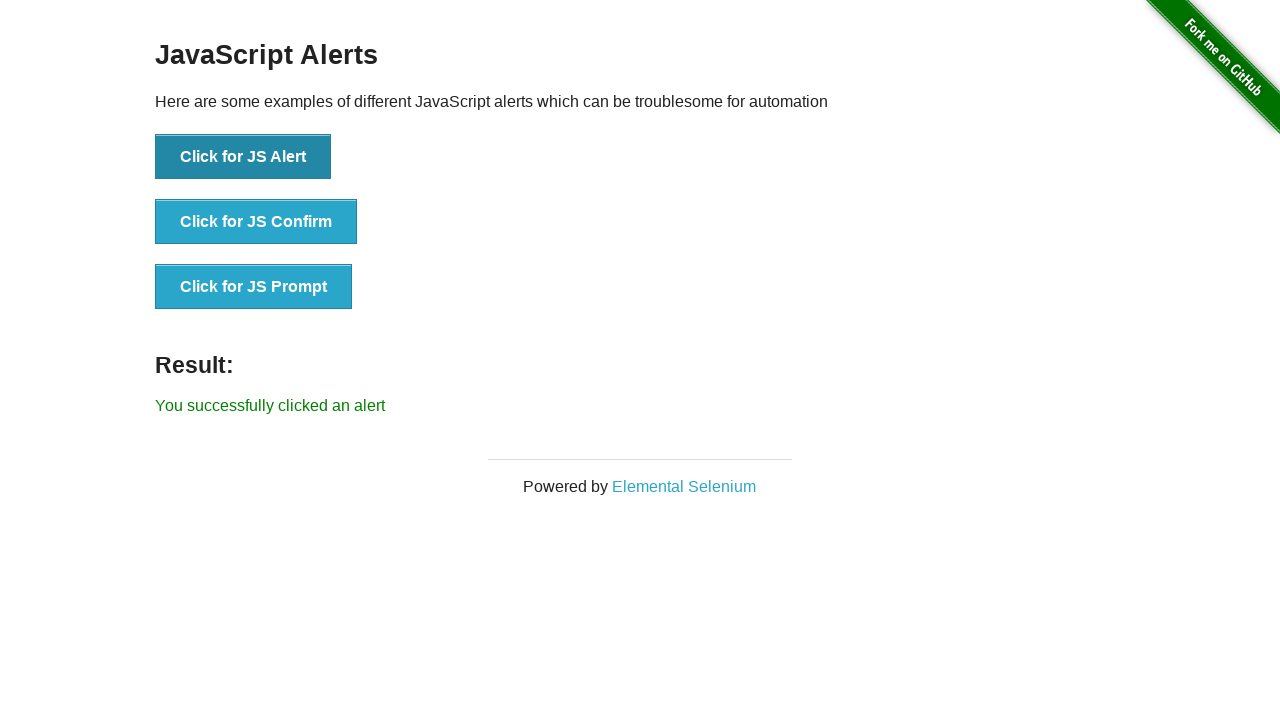

Clicked button to trigger JS alert with handler in place at (243, 157) on xpath=//button[text()='Click for JS Alert']
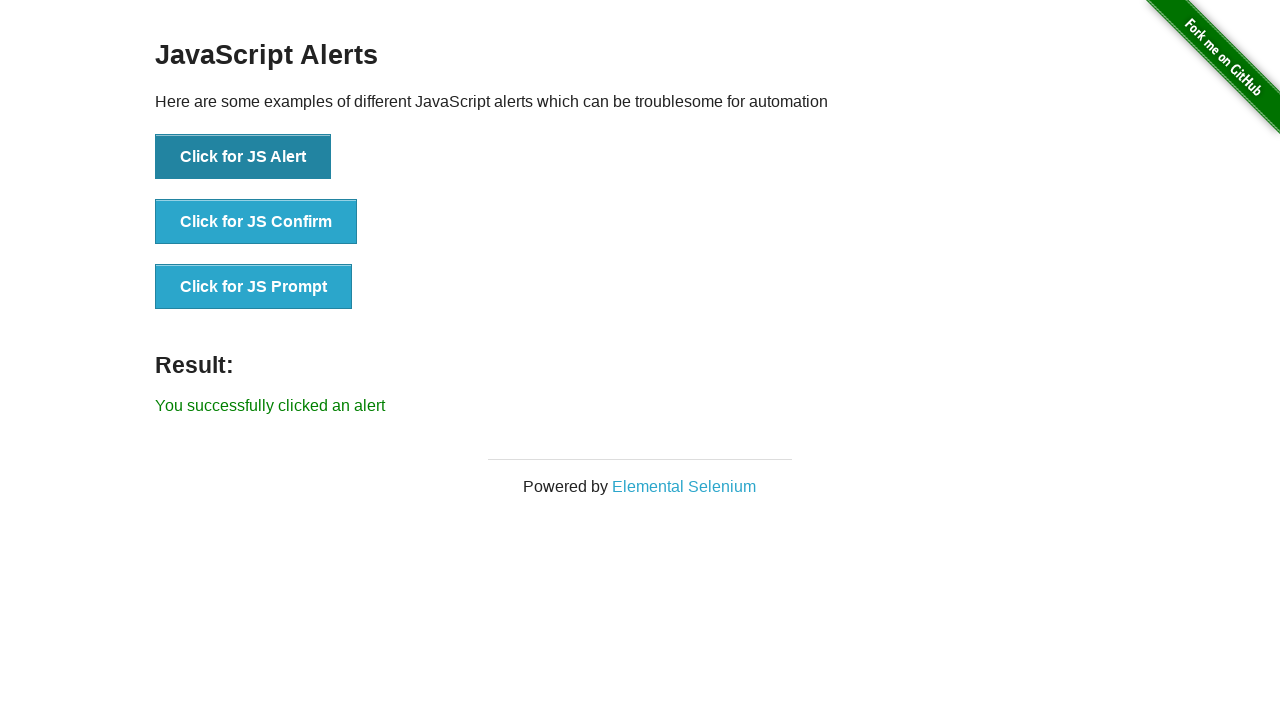

Result message element loaded
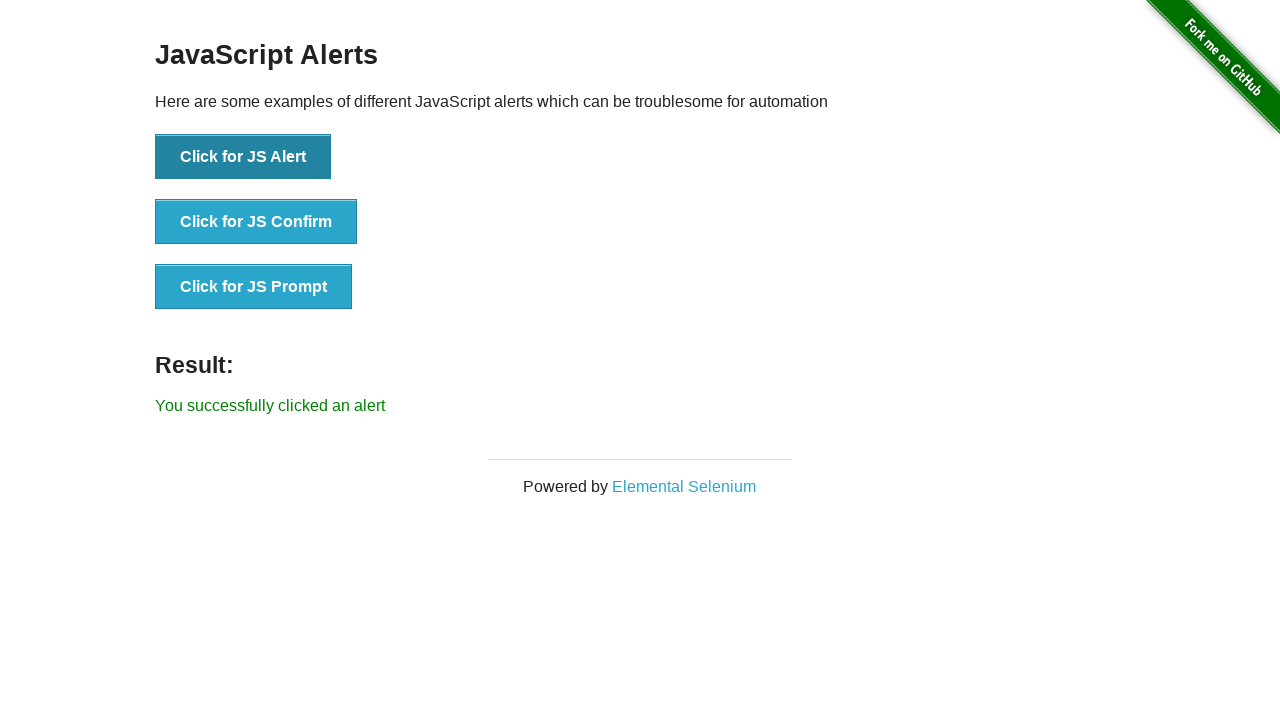

Retrieved result text: 'You successfully clicked an alert'
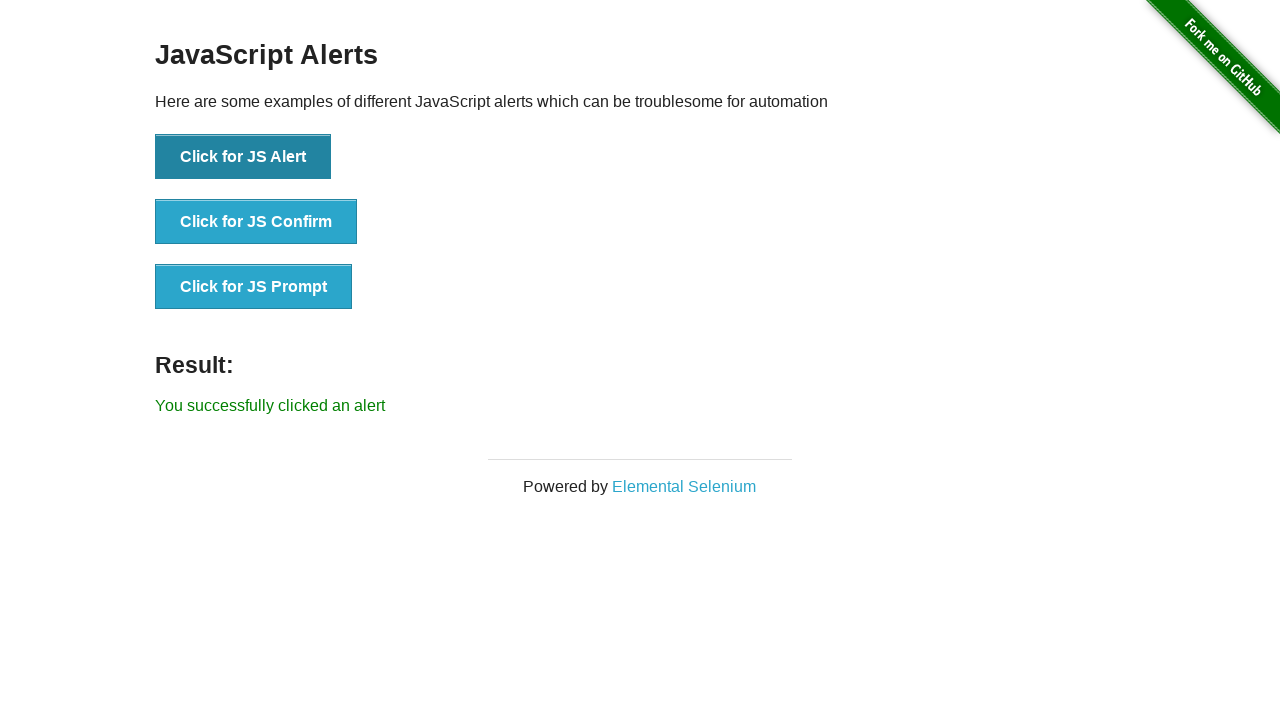

Verified result text matches expected value
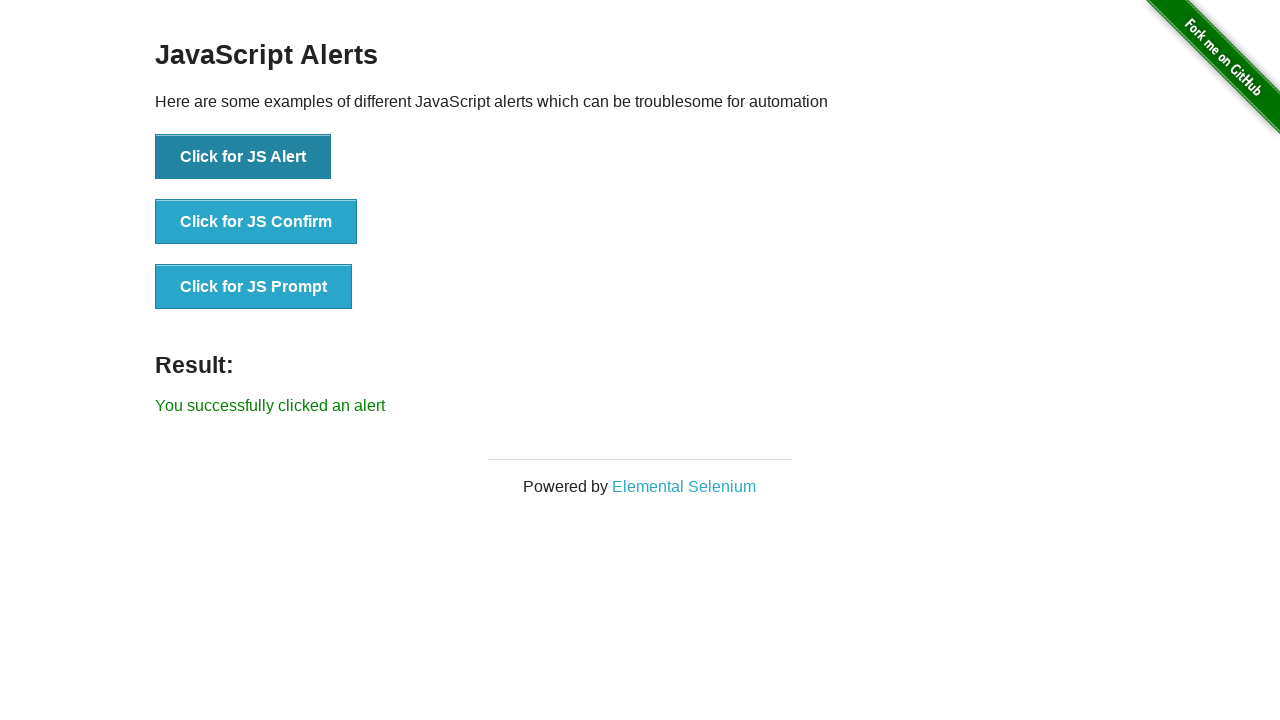

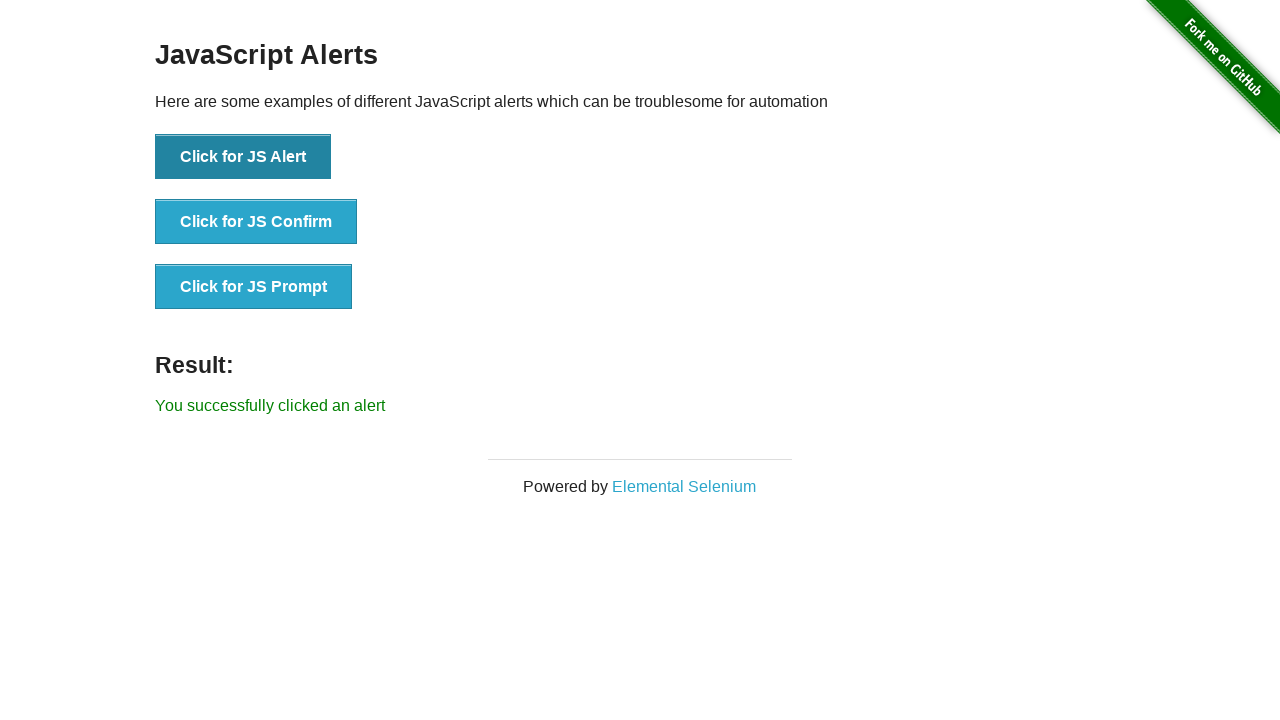